Tests that the scroll-to-top button appears when scrolling to the bottom of the page and successfully scrolls back to the top when clicked

Starting URL: https://fabaaa.github.io/portfolio.page

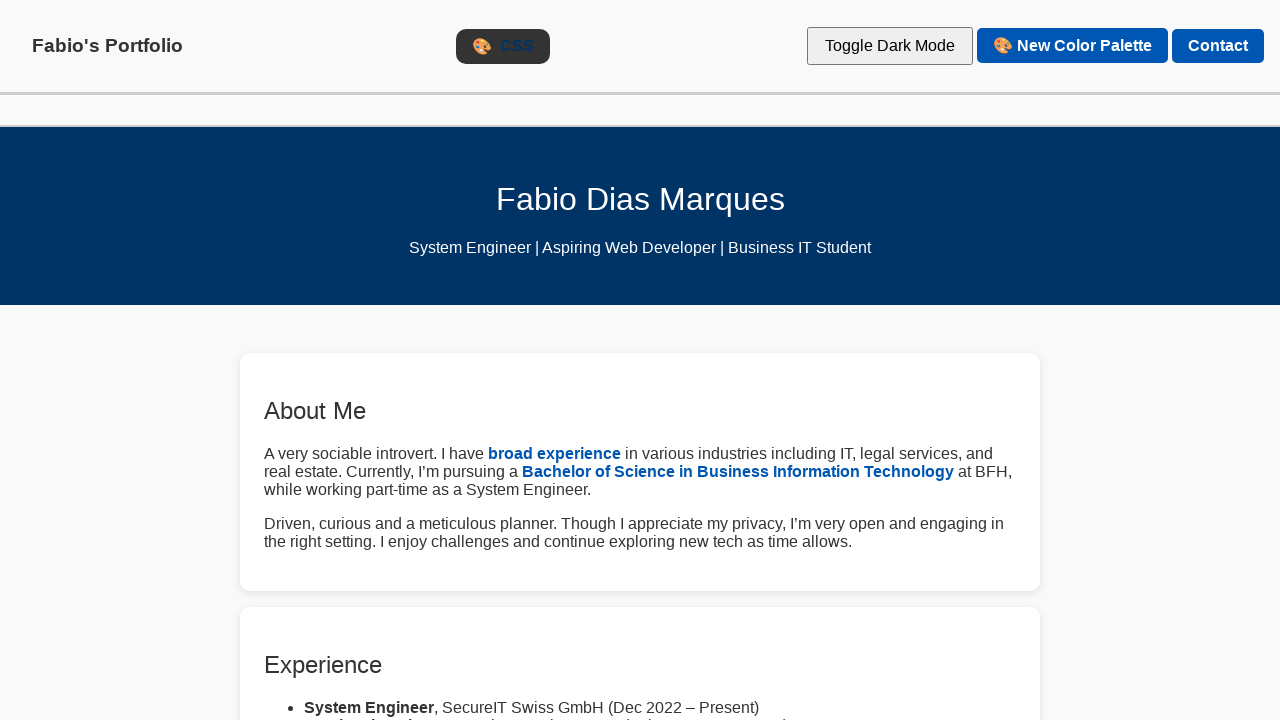

Scrolled to bottom of page
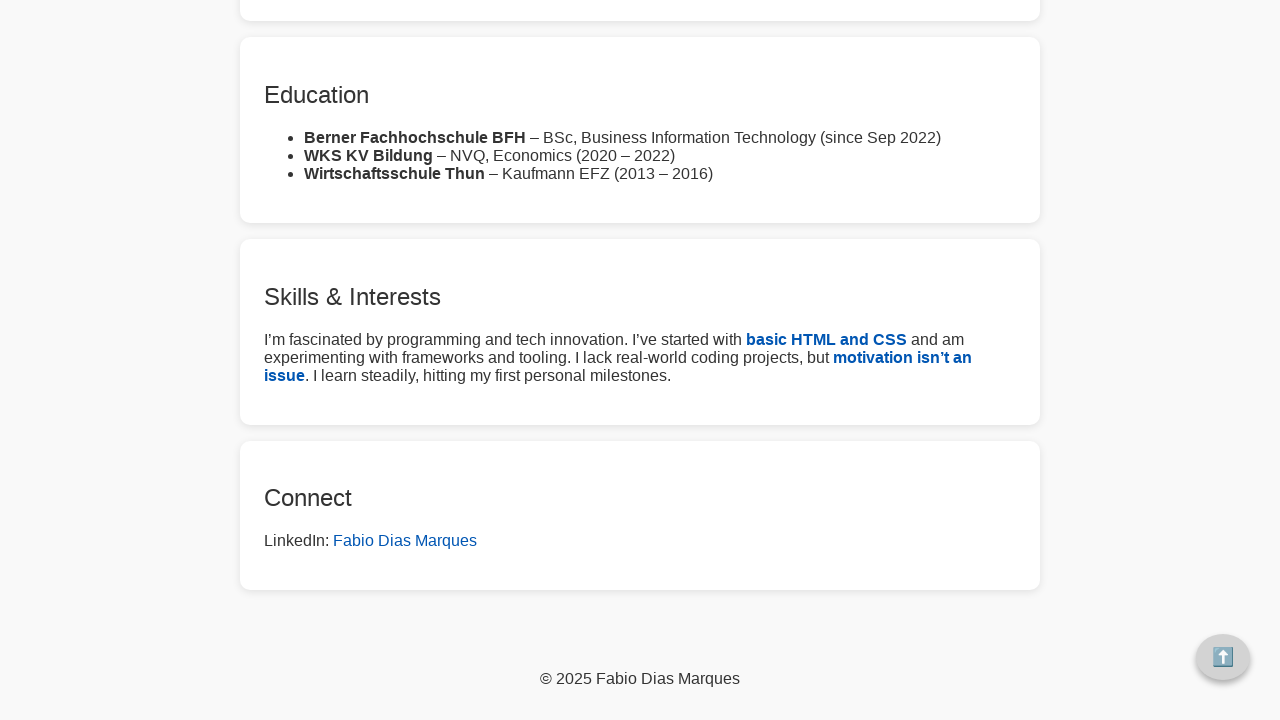

Scroll-to-top button became visible
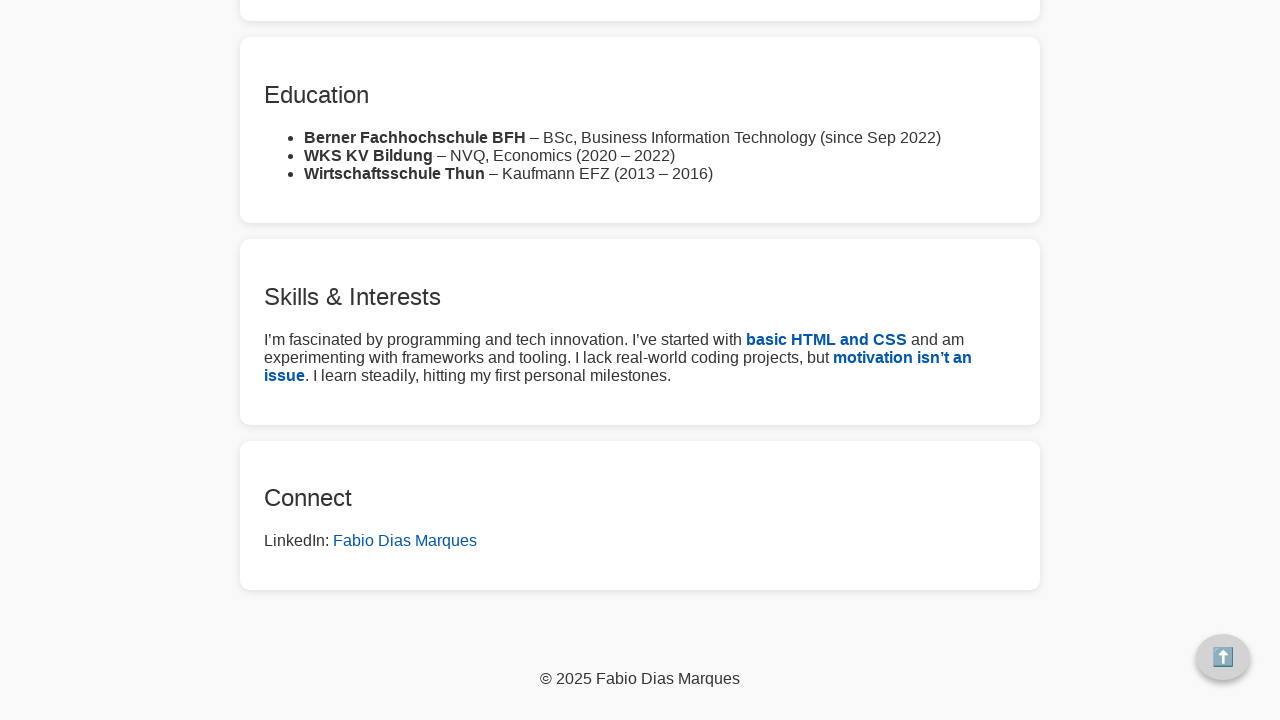

Clicked scroll-to-top button at (1223, 657) on #scrollTopBtn
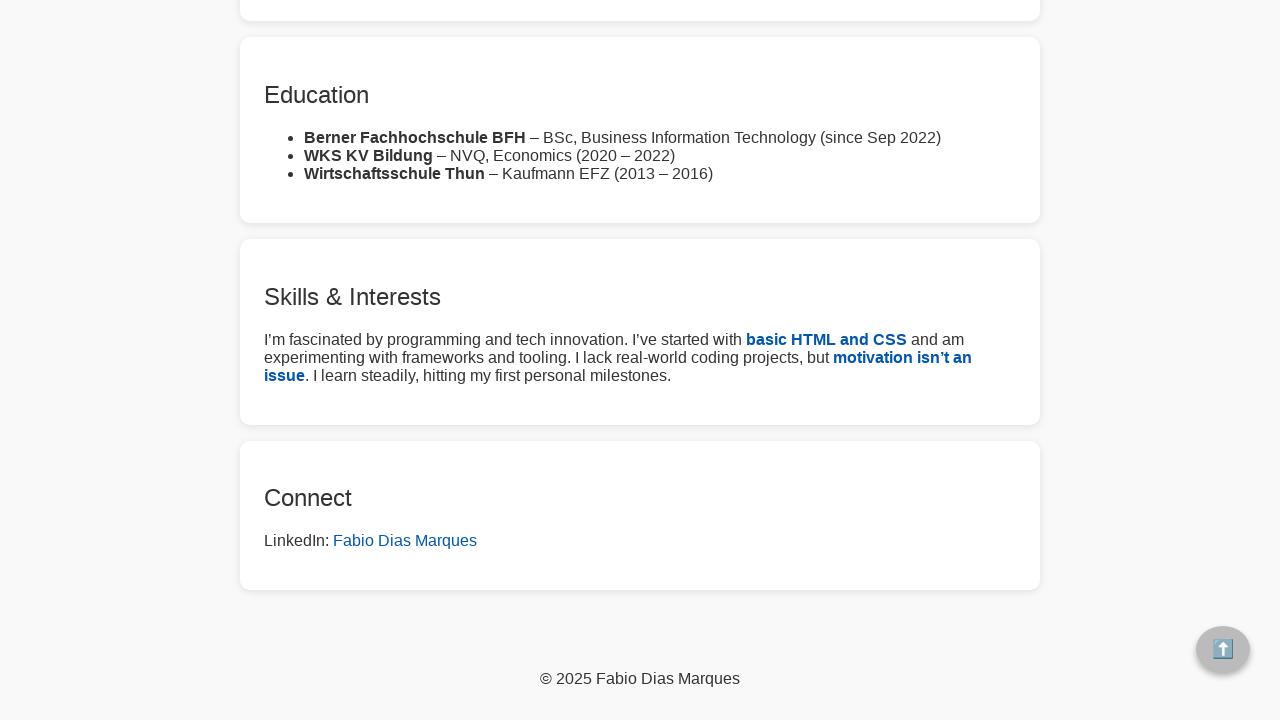

Scroll animation completed
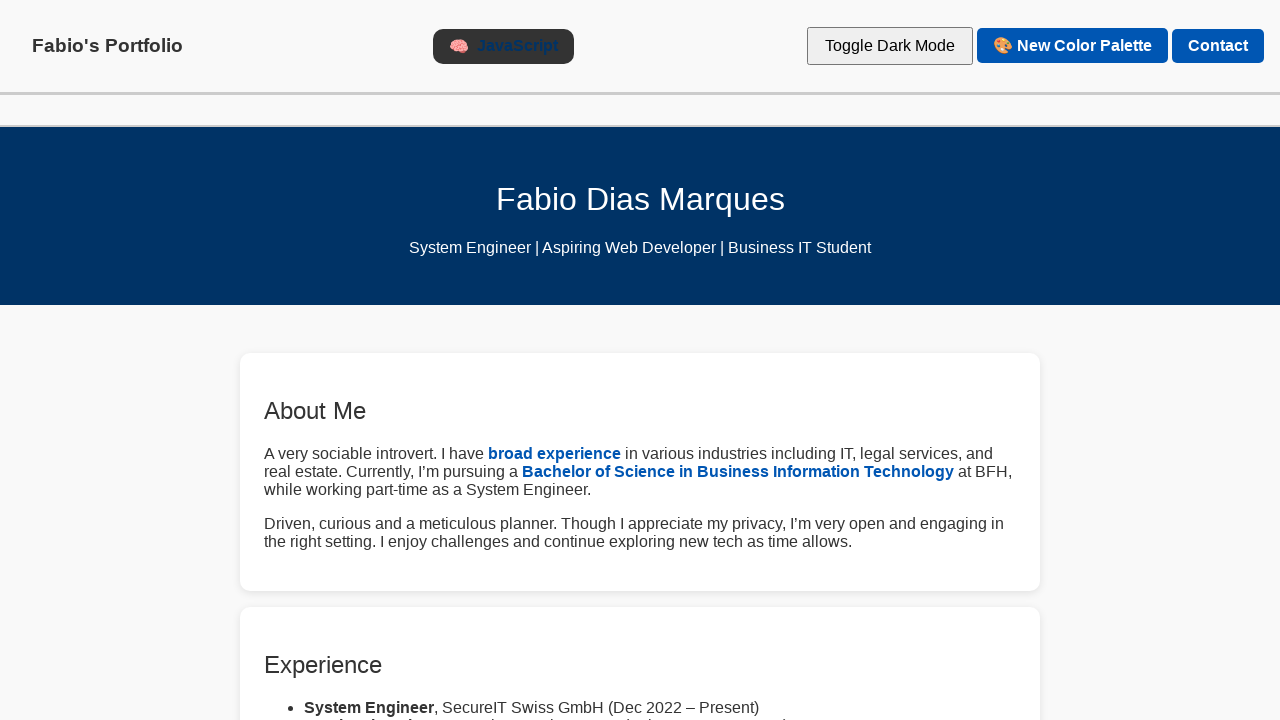

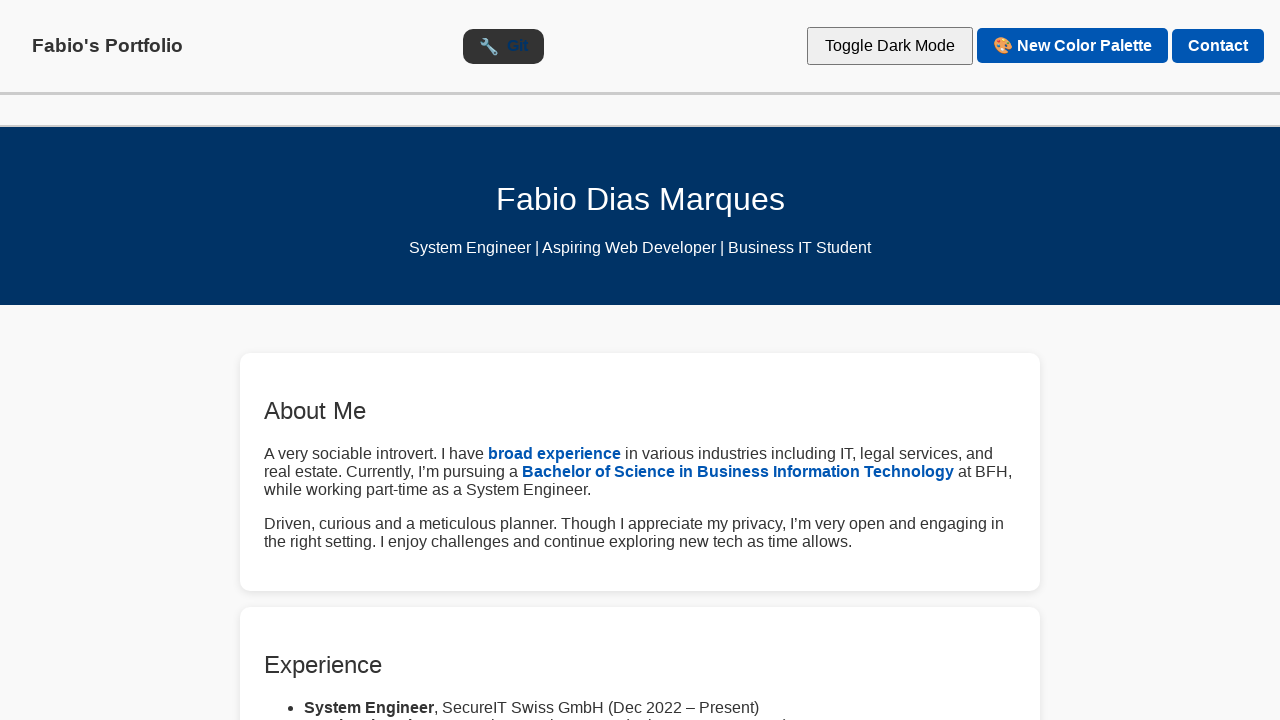